Tests checkbox functionality on a practice website by clicking a "friends and family" checkbox and verifying it becomes selected.

Starting URL: https://rahulshettyacademy.com/dropdownsPractise/

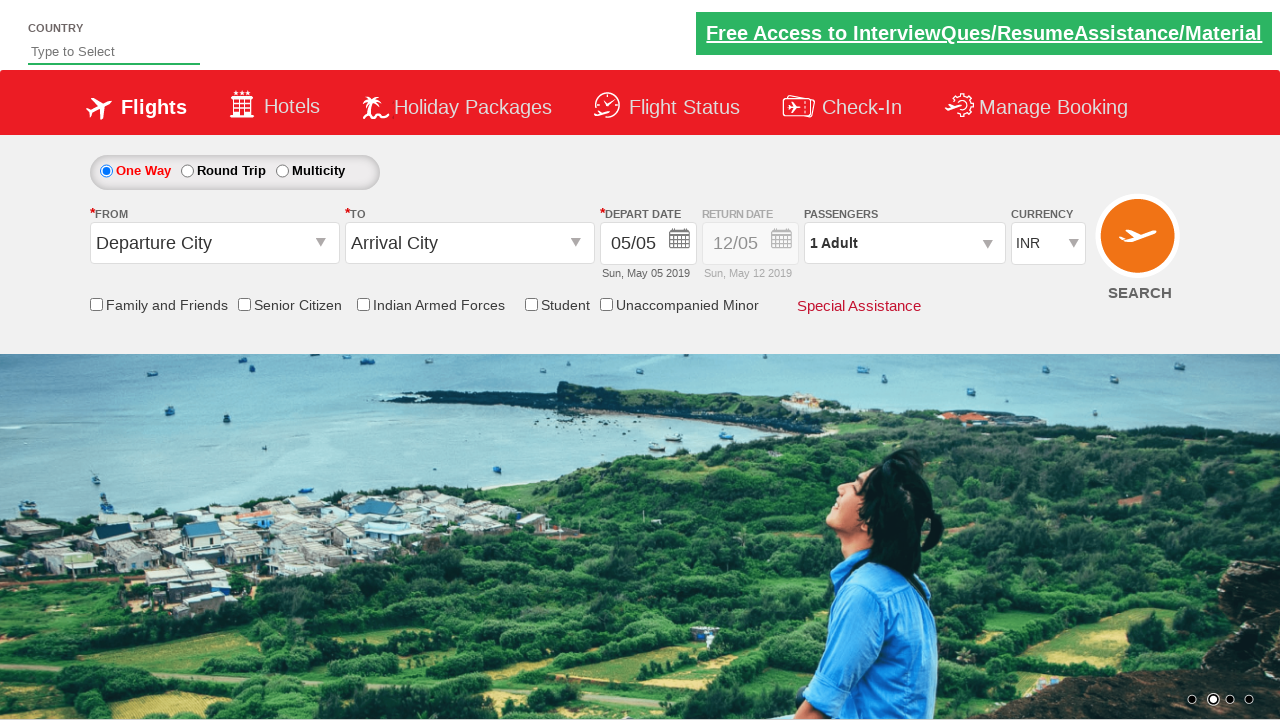

Navigated to practice website
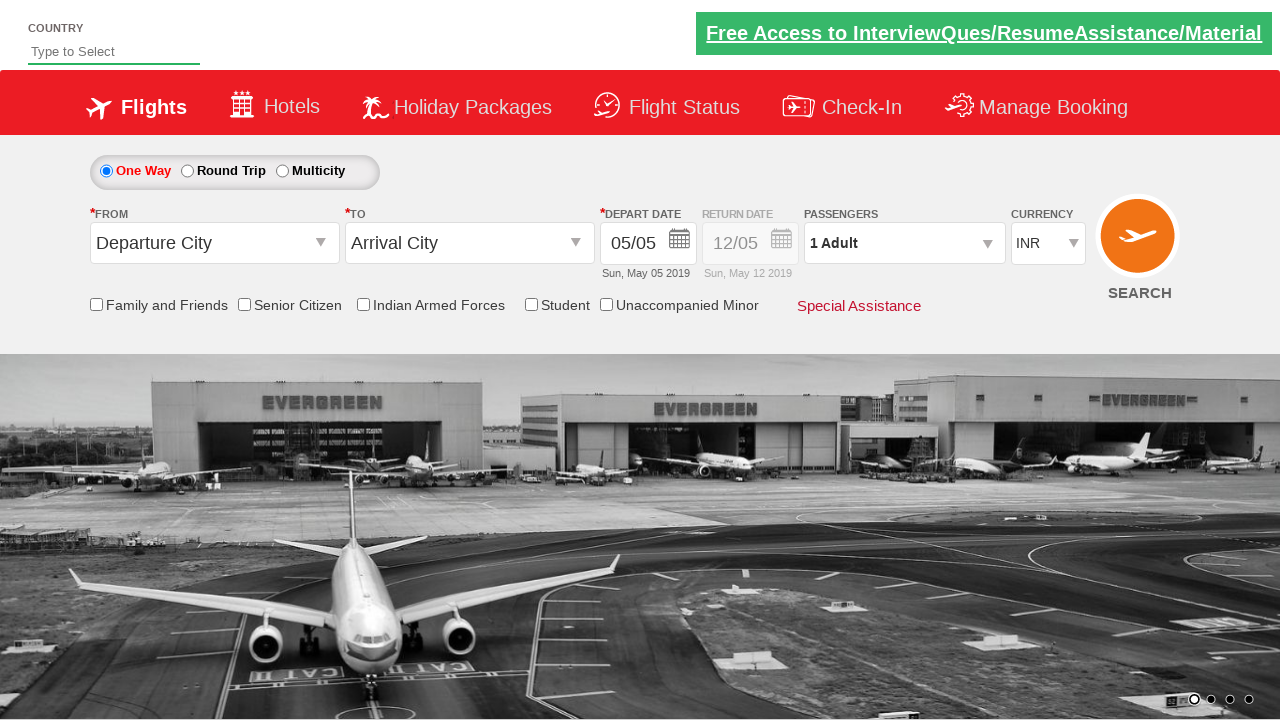

Clicked the friends and family checkbox at (96, 304) on input[id*='friendsandfamily']
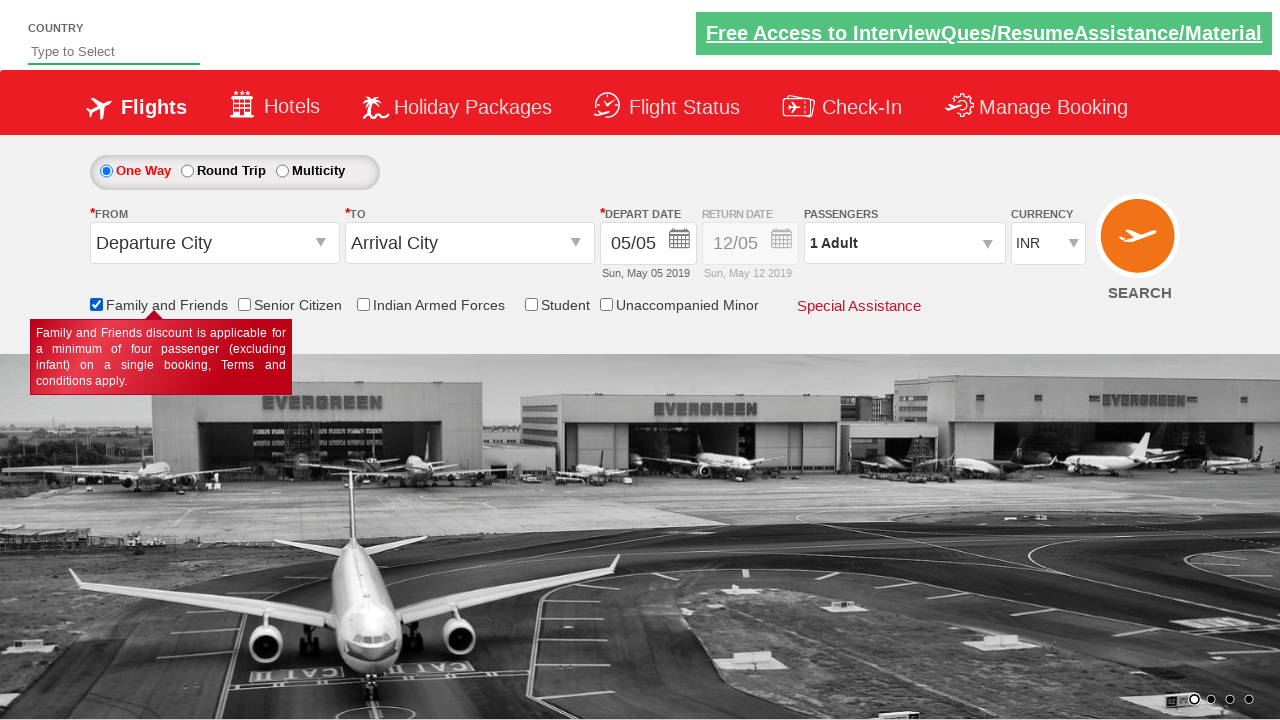

Verified that the friends and family checkbox is selected
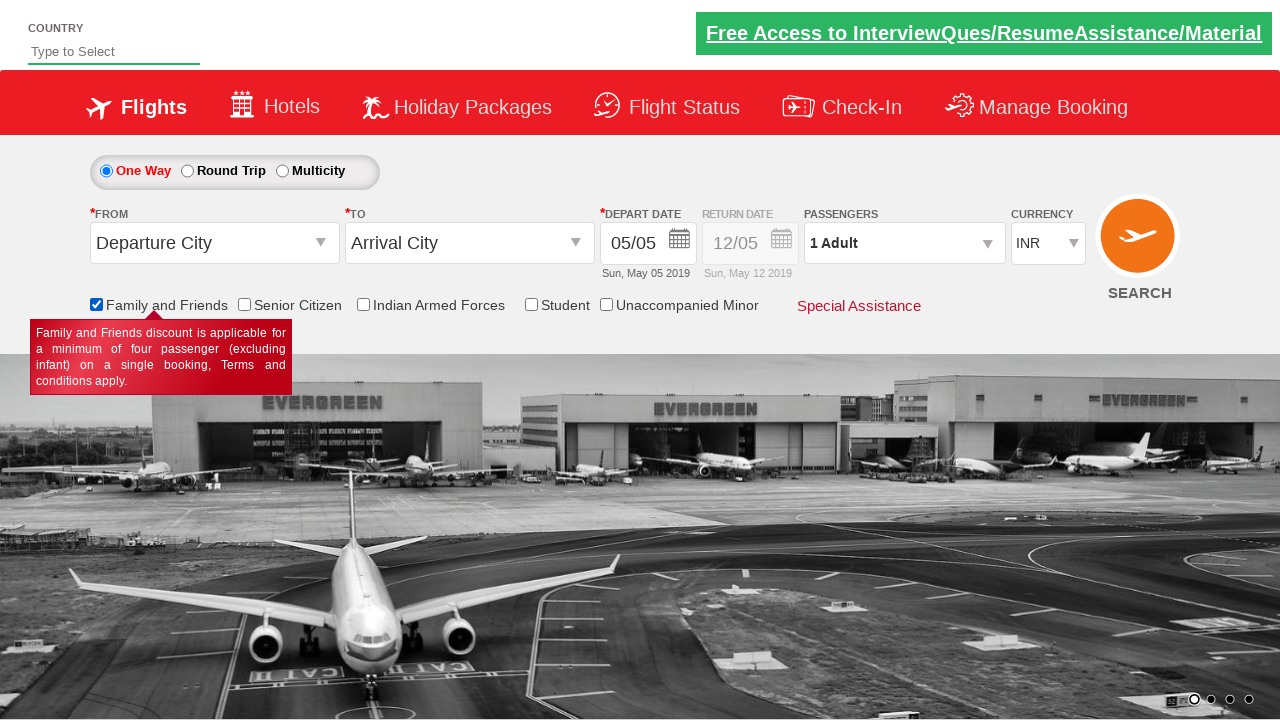

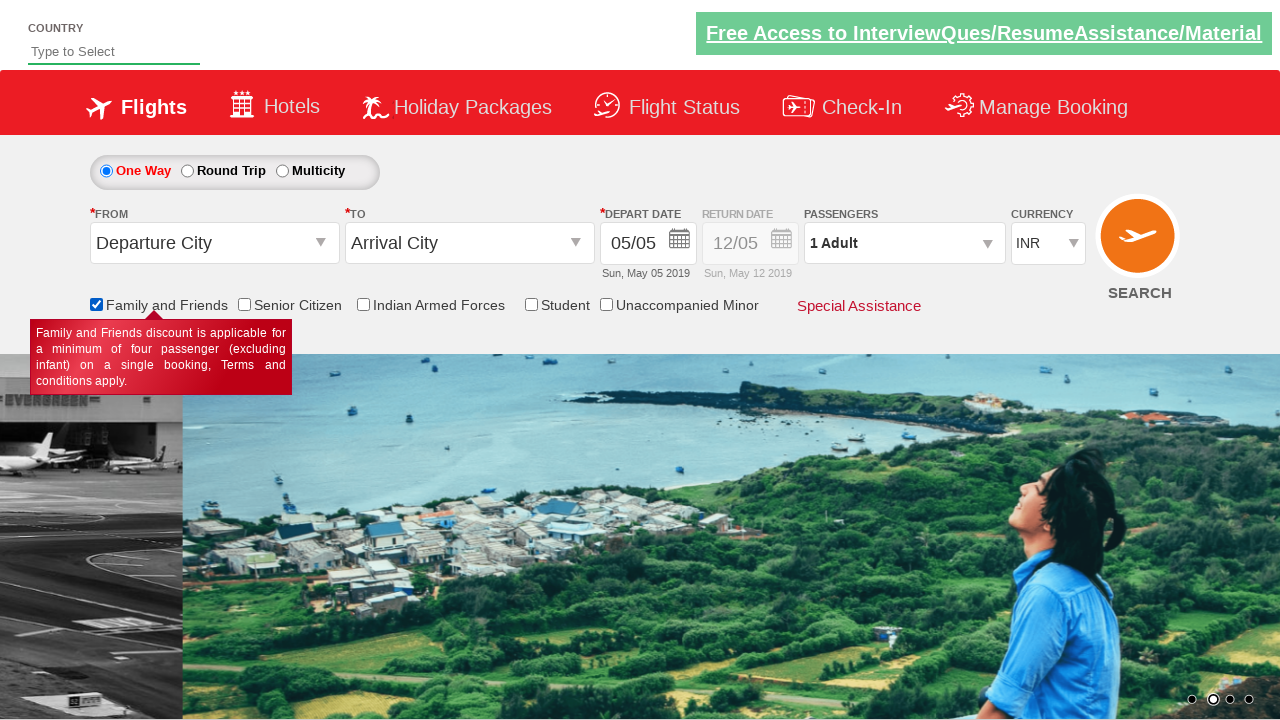